Tests getting document properties (domain, title, URL) via JavaScript and then navigates to a different website

Starting URL: https://katalon-demo-cura.herokuapp.com/

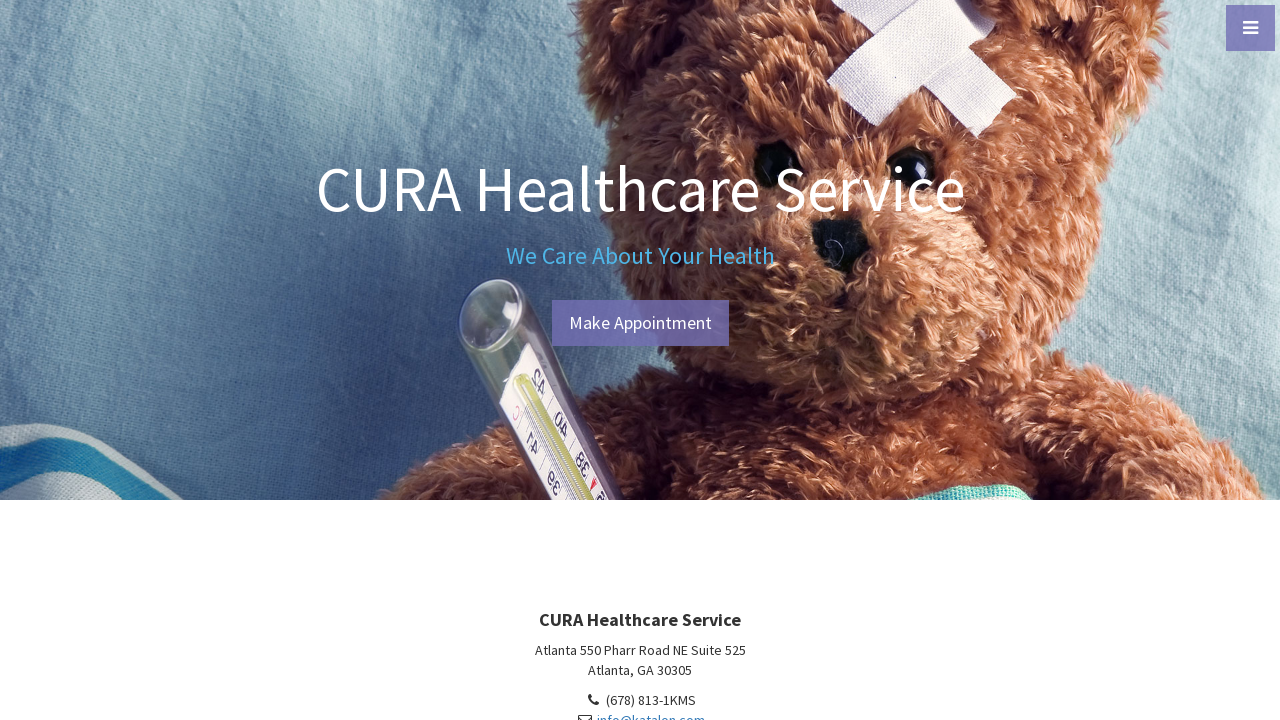

Retrieved document domain via JavaScript
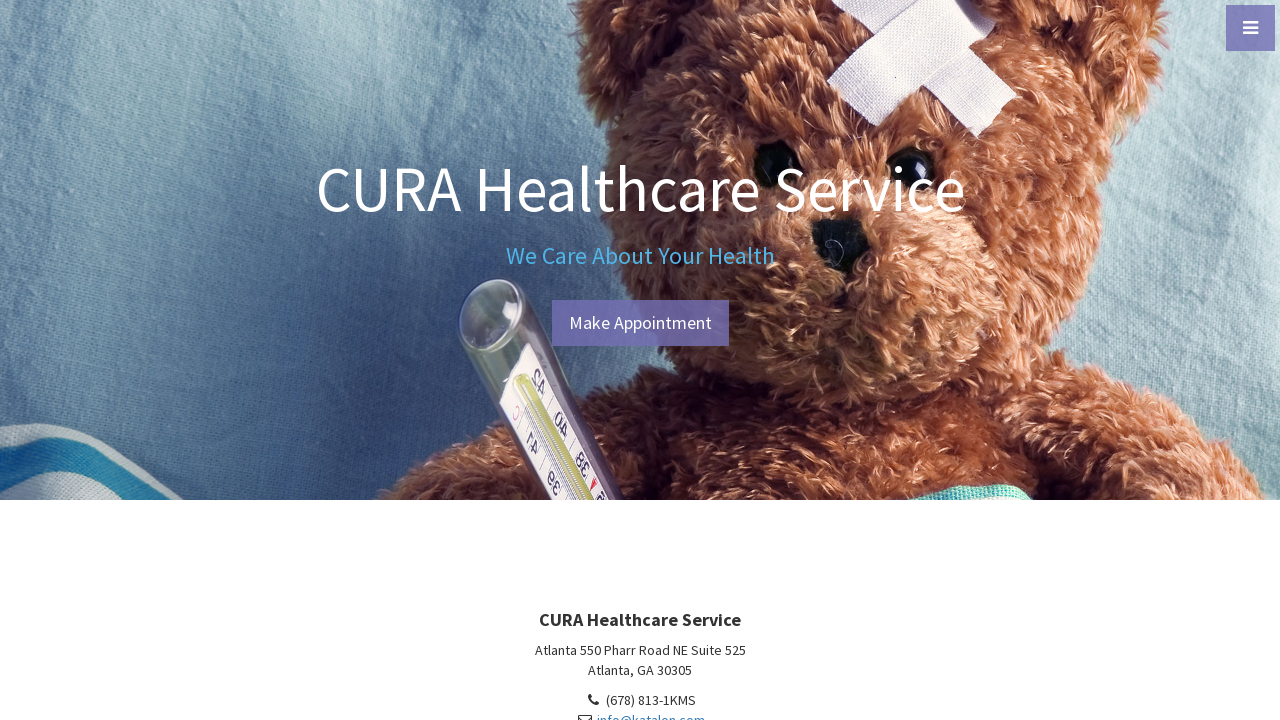

Retrieved document title via JavaScript
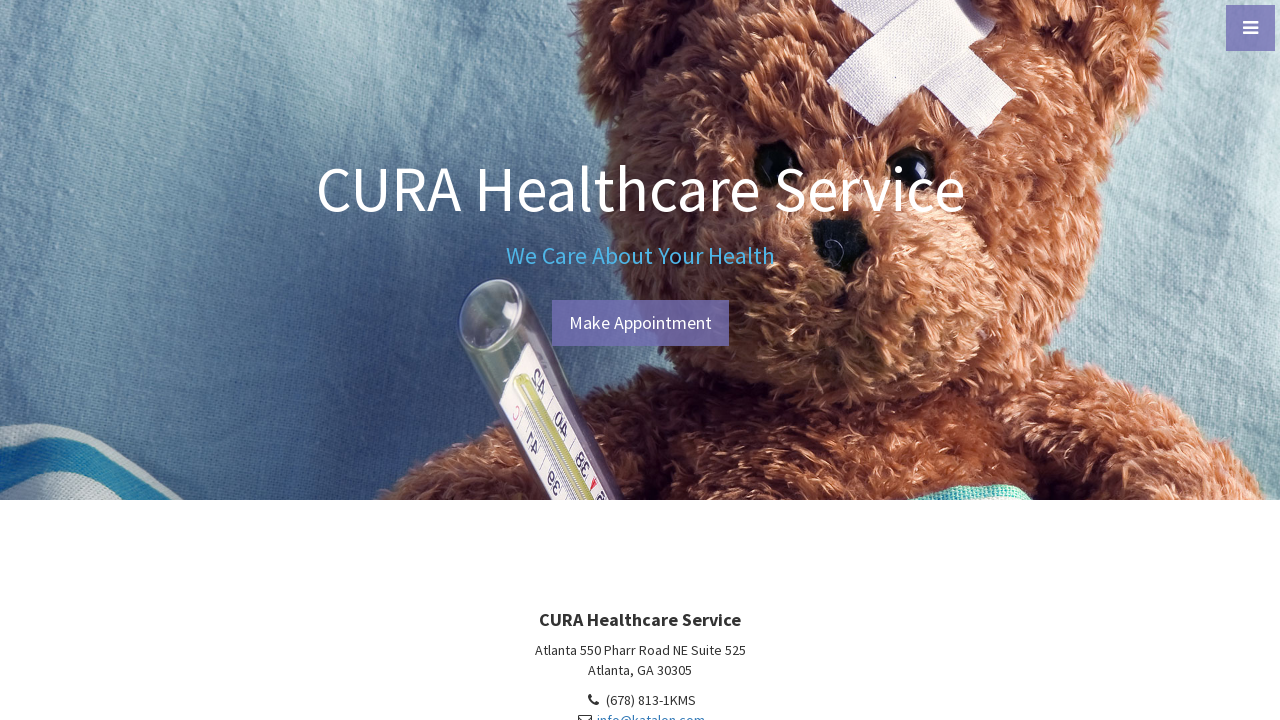

Retrieved document URL via JavaScript
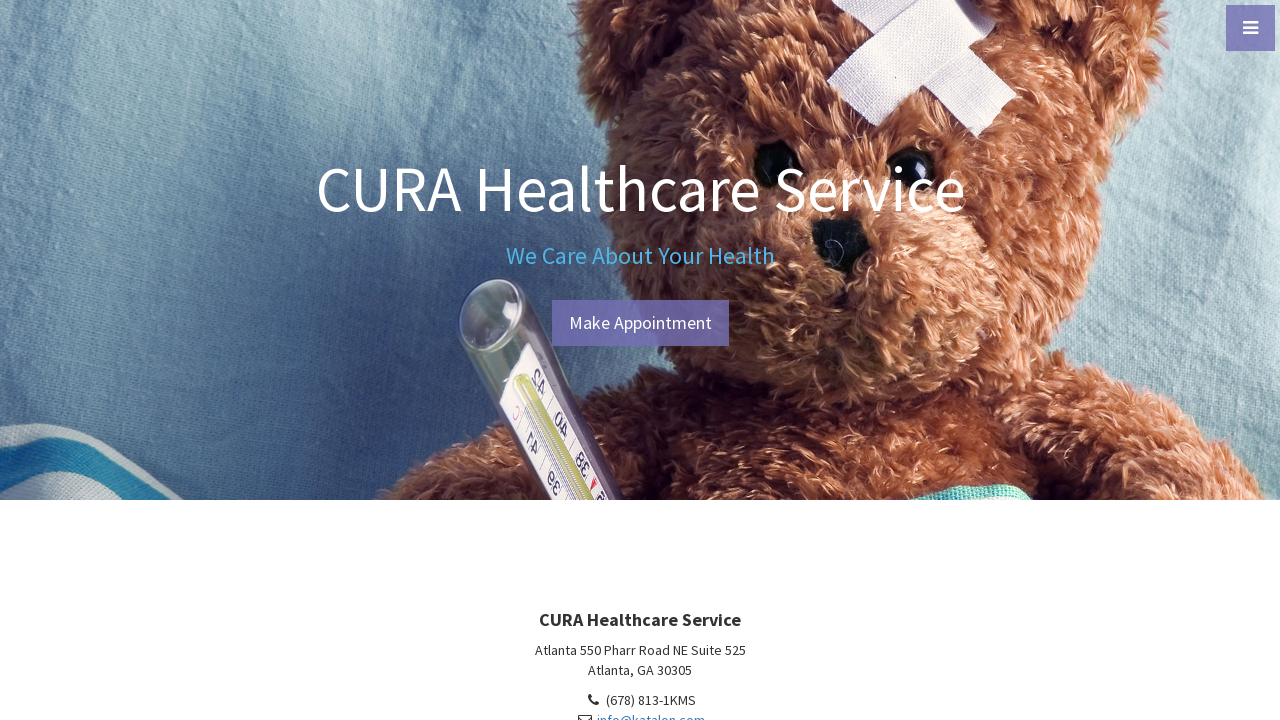

Navigated to British Council Learn English website via JavaScript
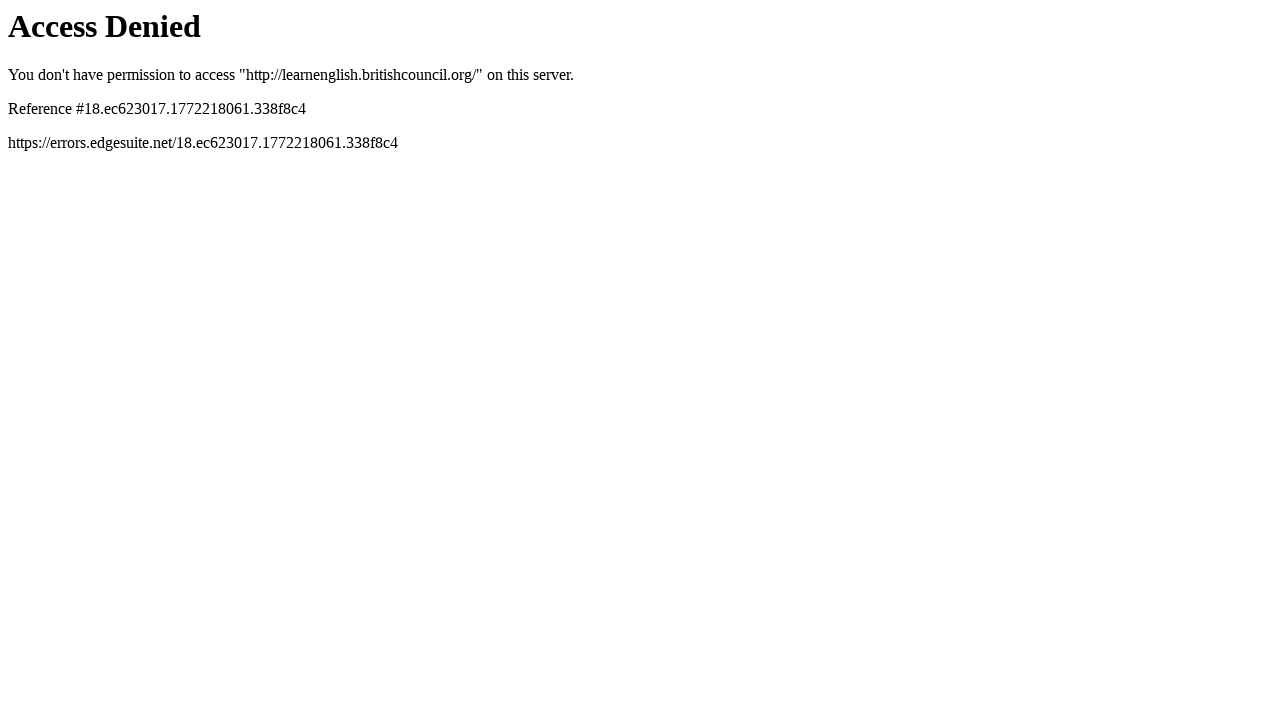

Waited for new page to load (domcontentloaded)
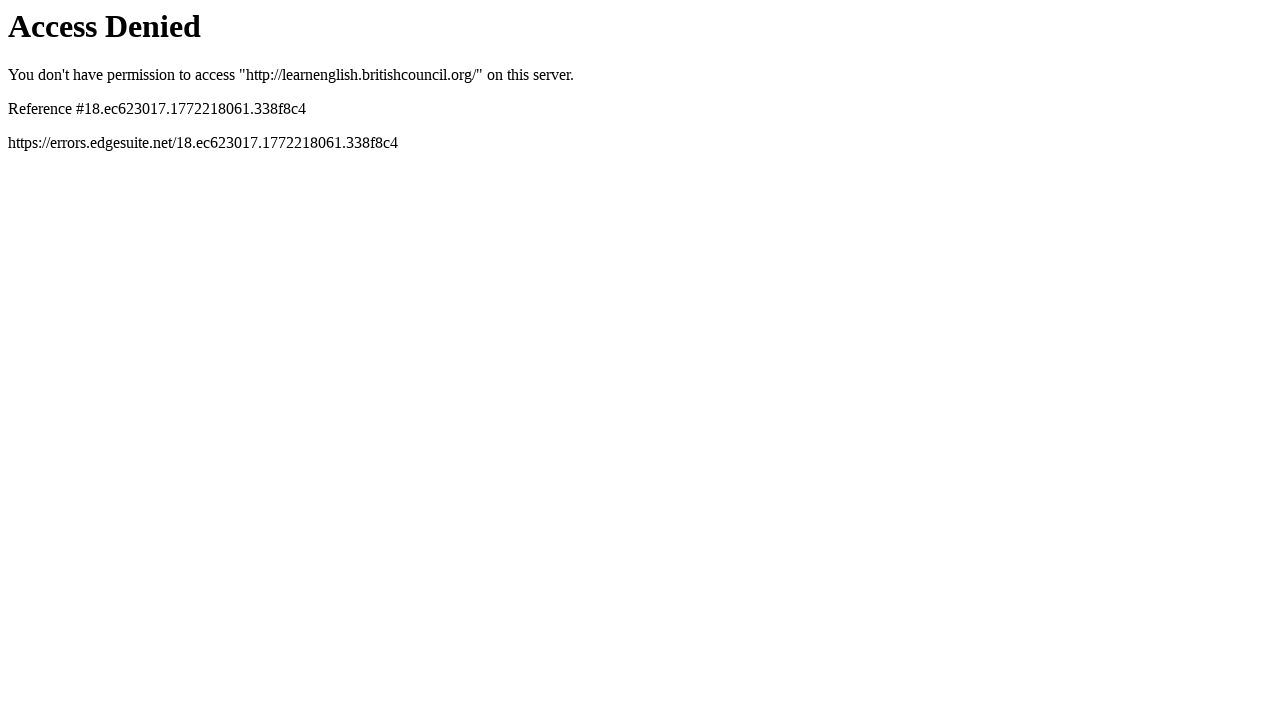

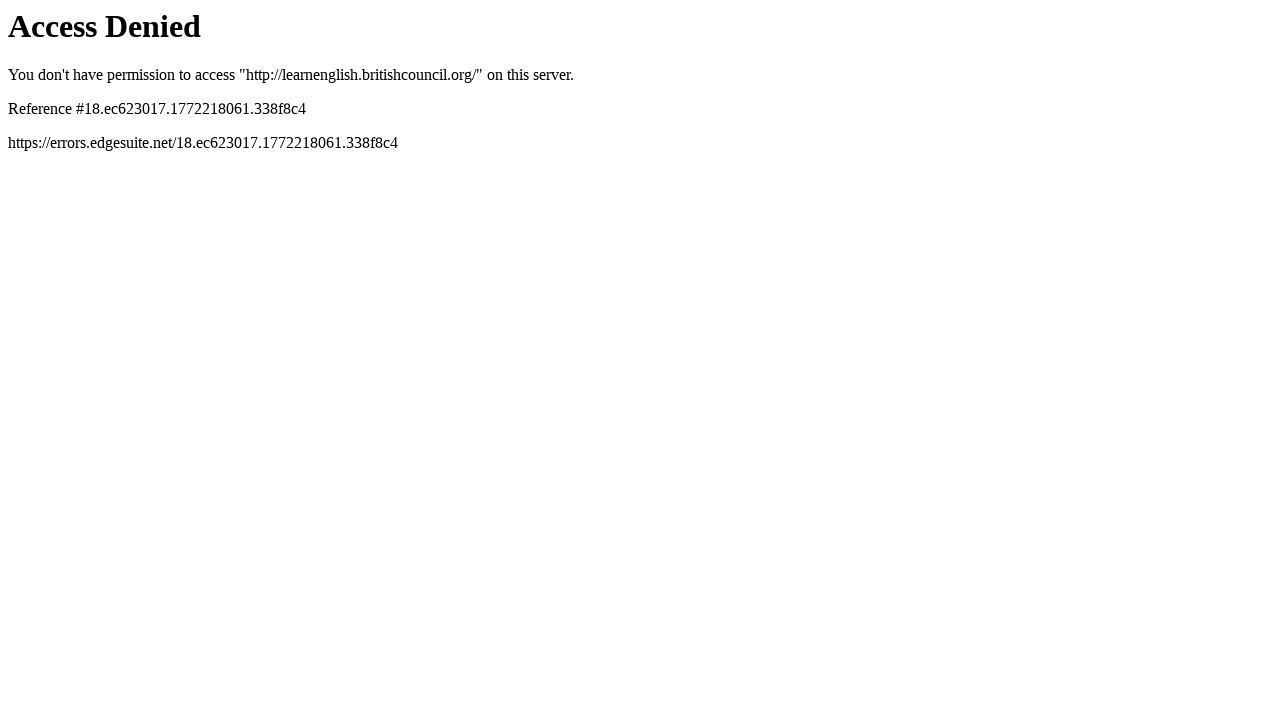